Tests that clear completed button is hidden when no items are completed

Starting URL: https://demo.playwright.dev/todomvc

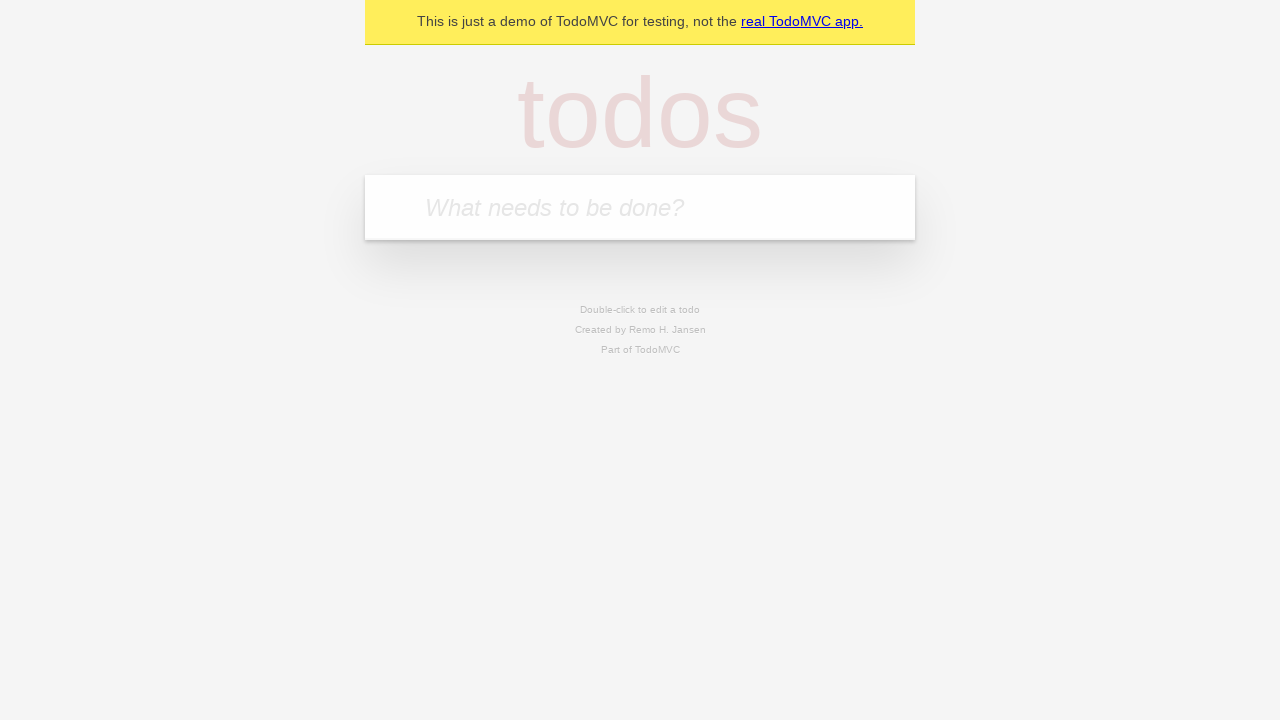

Filled new todo field with 'buy some cheese' on .new-todo
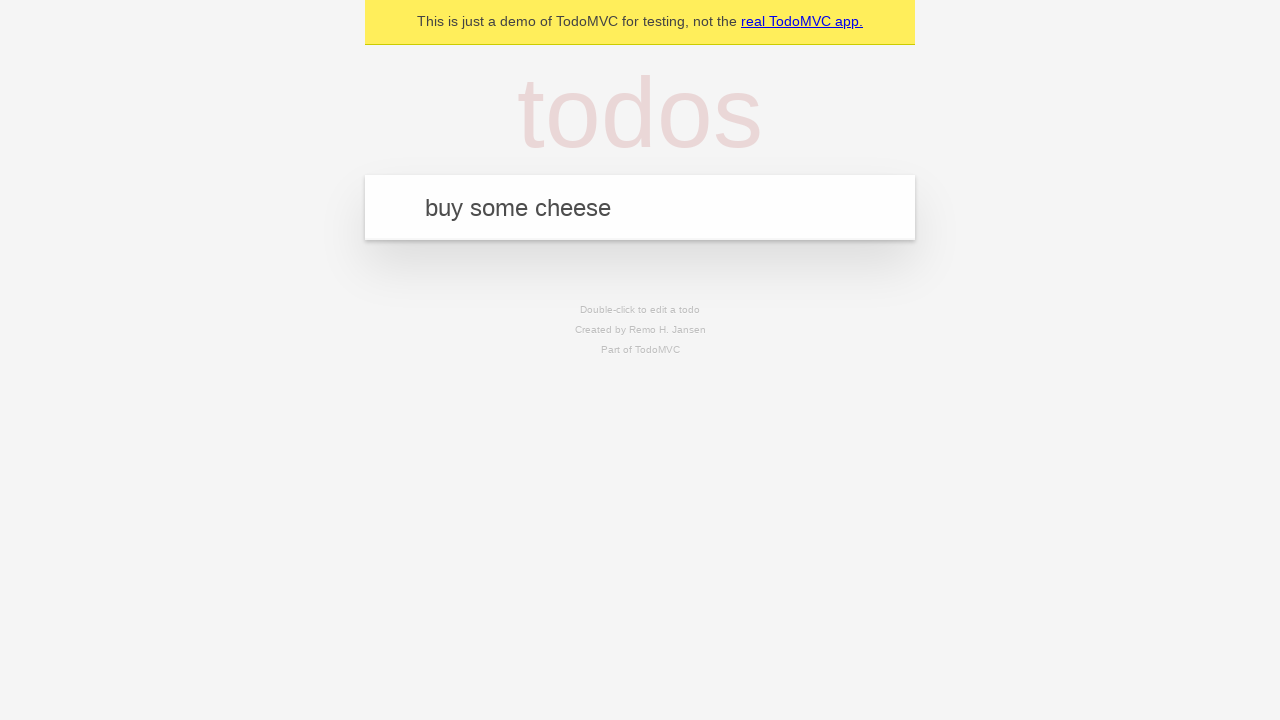

Pressed Enter to create first todo item on .new-todo
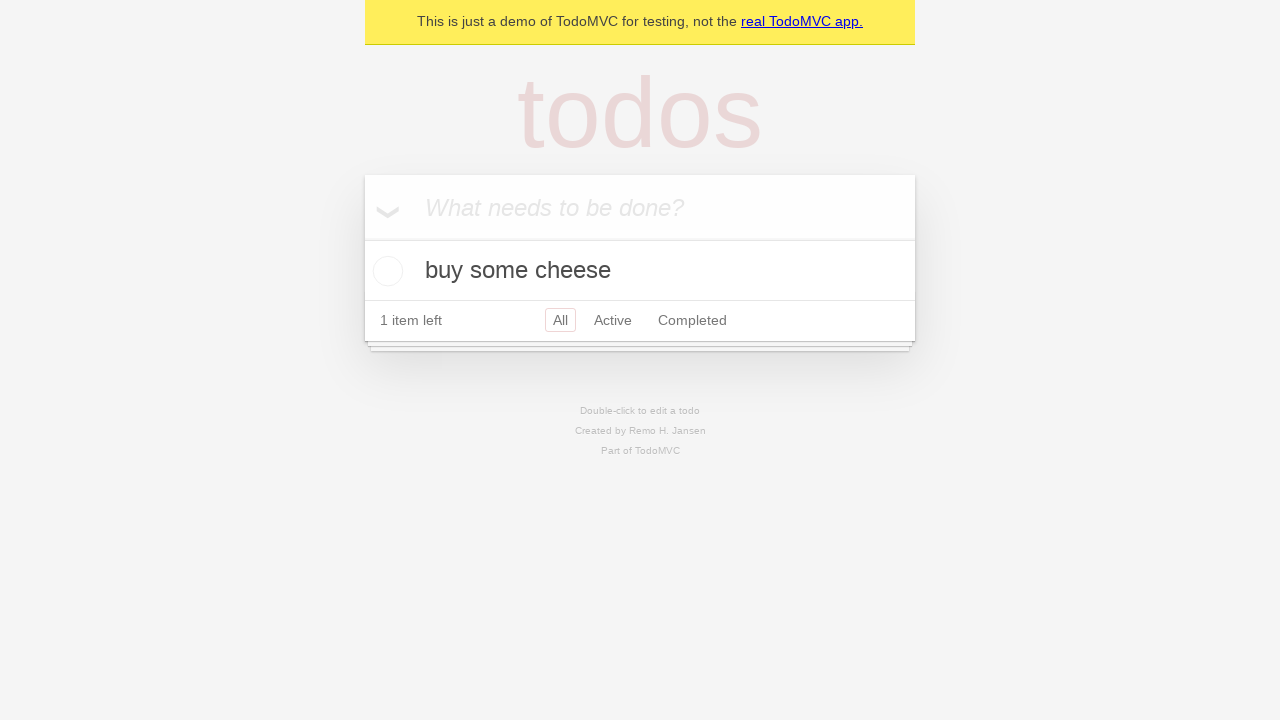

Filled new todo field with 'feed the cat' on .new-todo
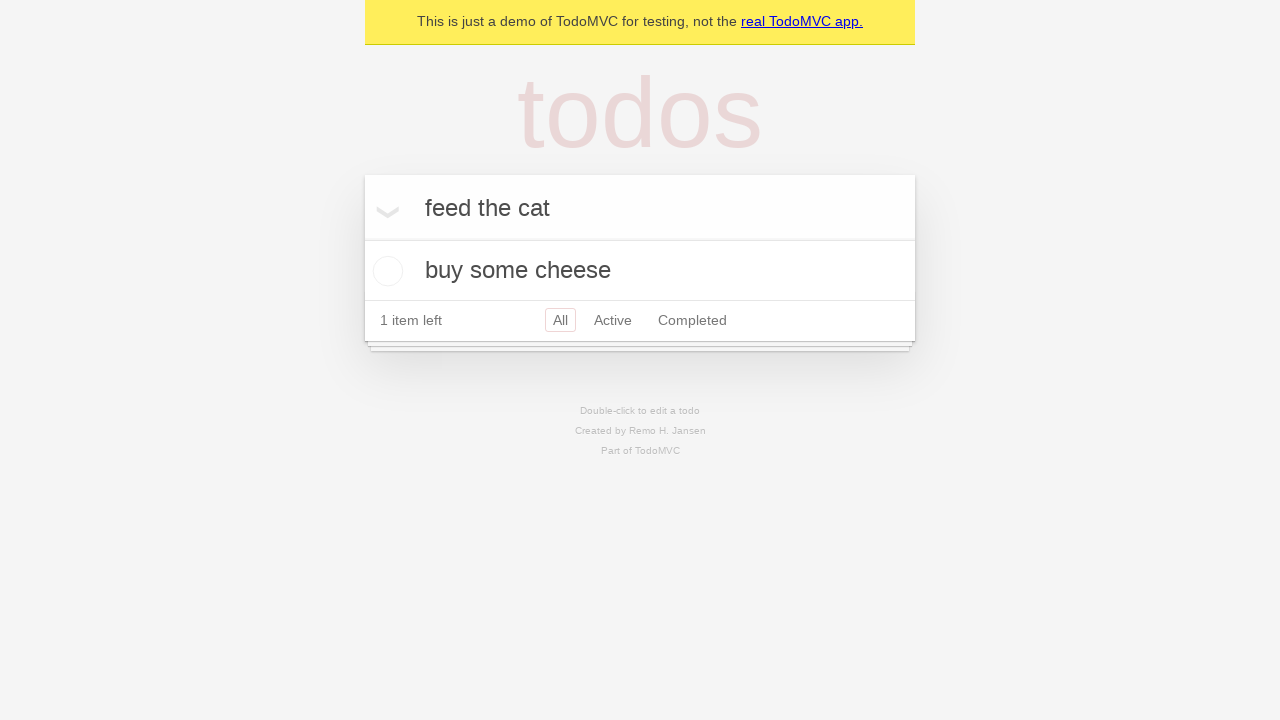

Pressed Enter to create second todo item on .new-todo
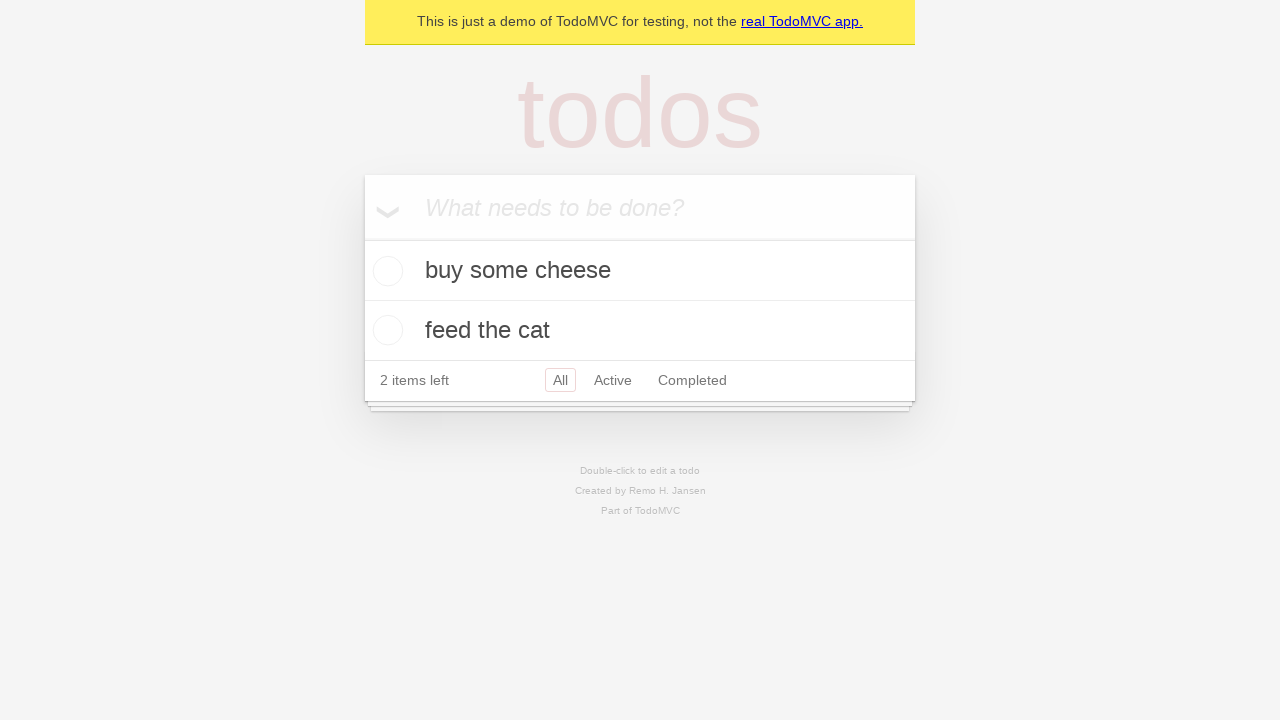

Filled new todo field with 'book a doctors appointment' on .new-todo
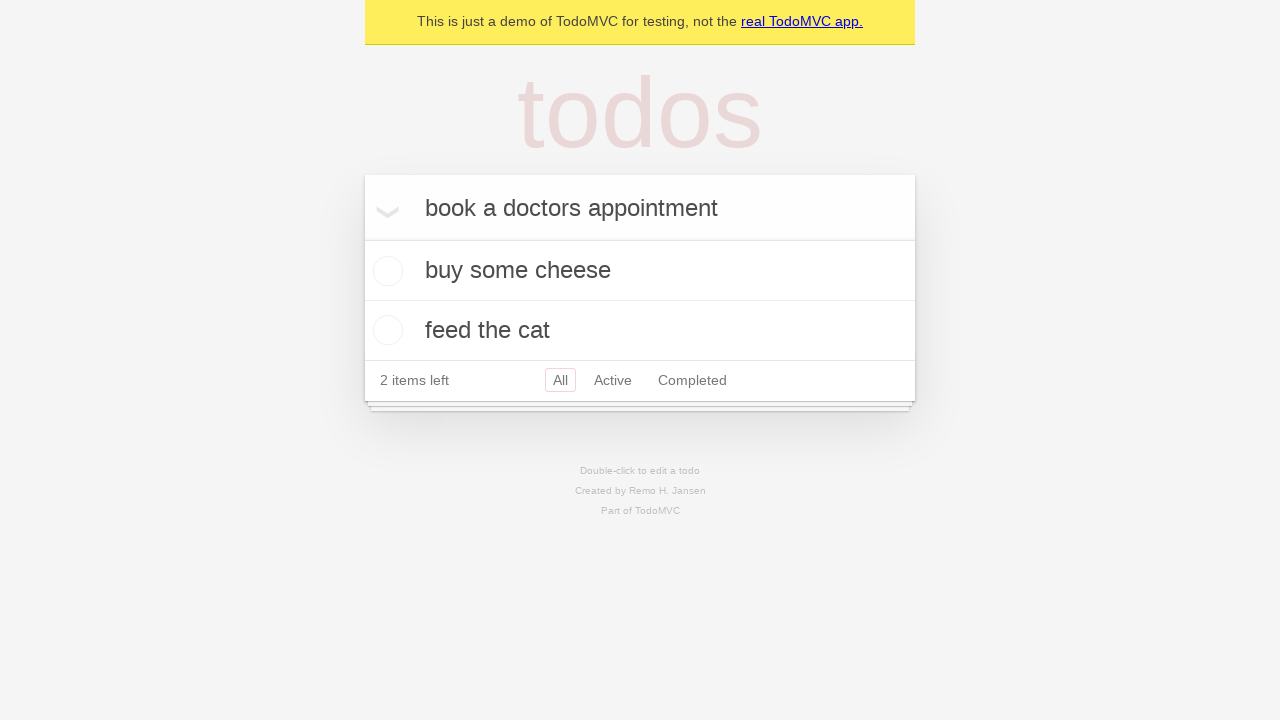

Pressed Enter to create third todo item on .new-todo
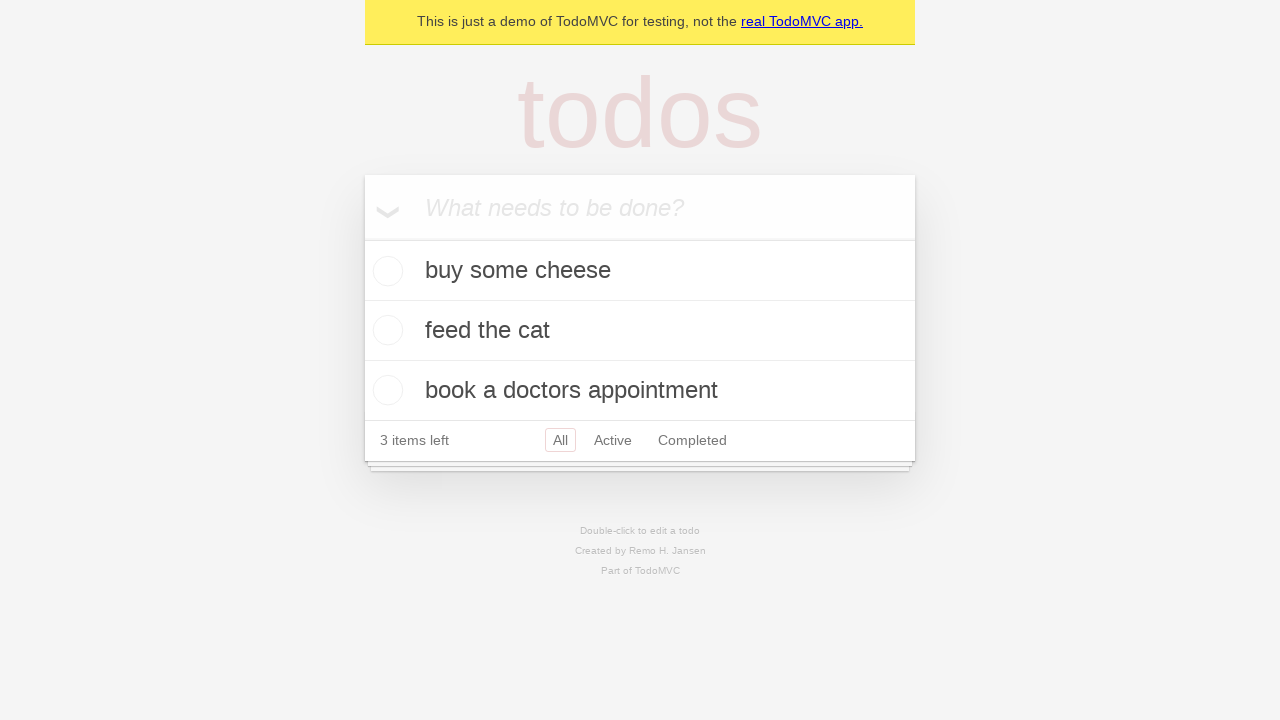

Waited for all 3 todo items to load
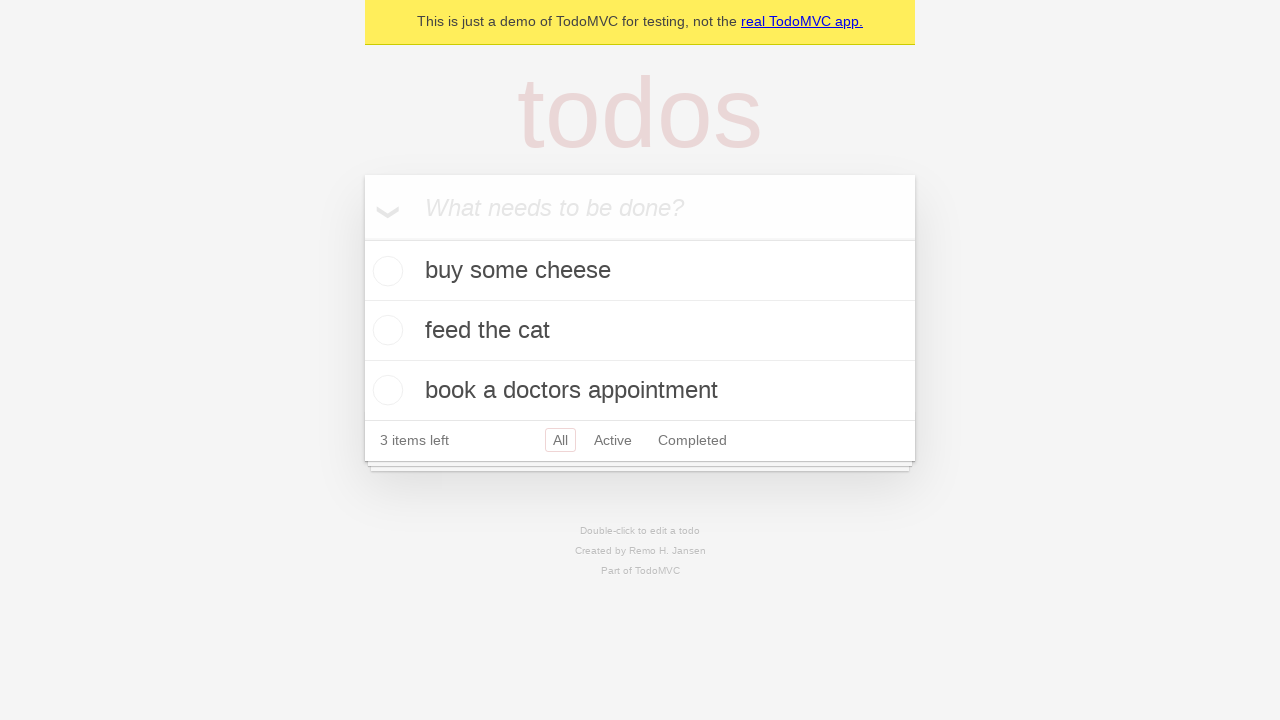

Checked the first todo item as completed at (385, 271) on .todo-list li .toggle >> nth=0
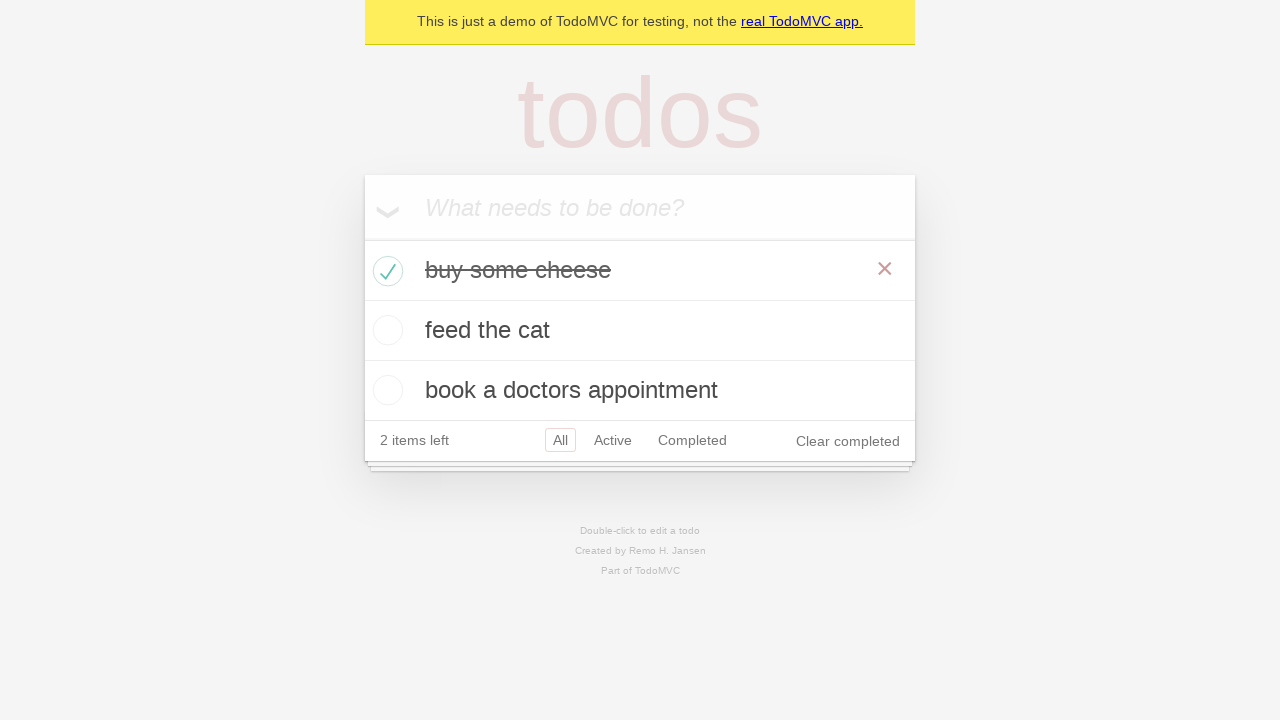

Clicked 'Clear completed' button to remove completed item at (848, 441) on .clear-completed
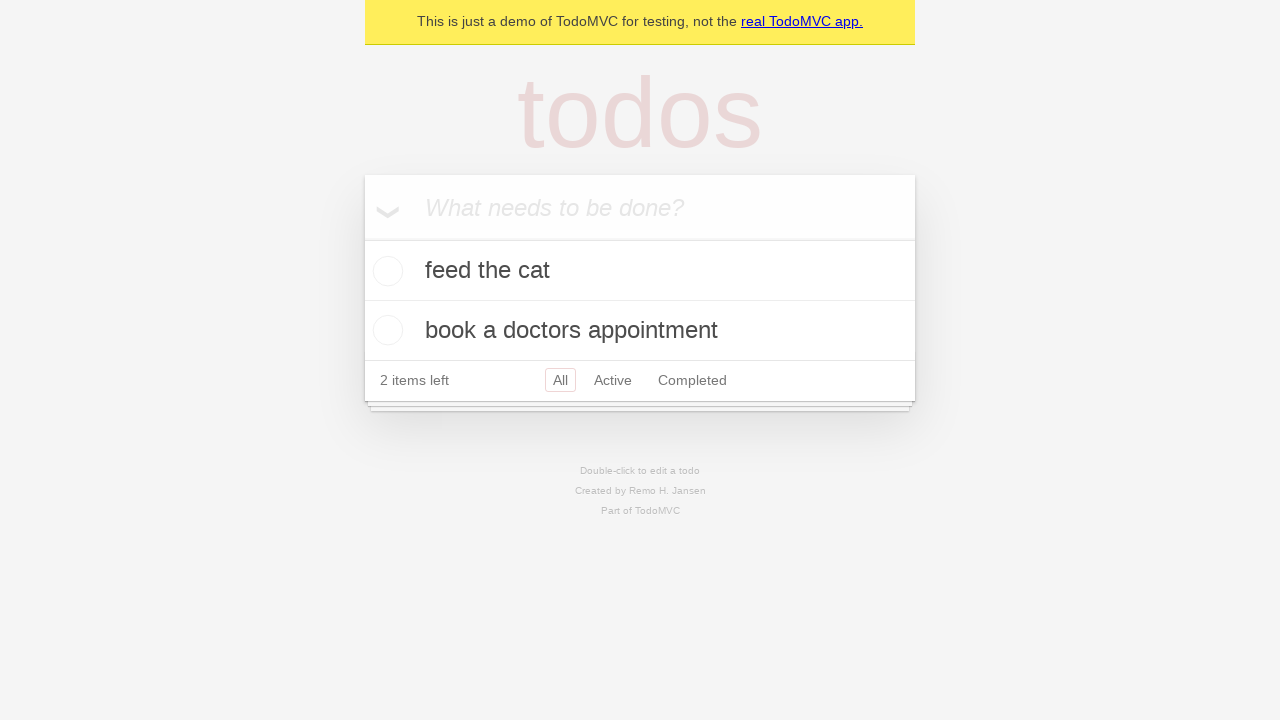

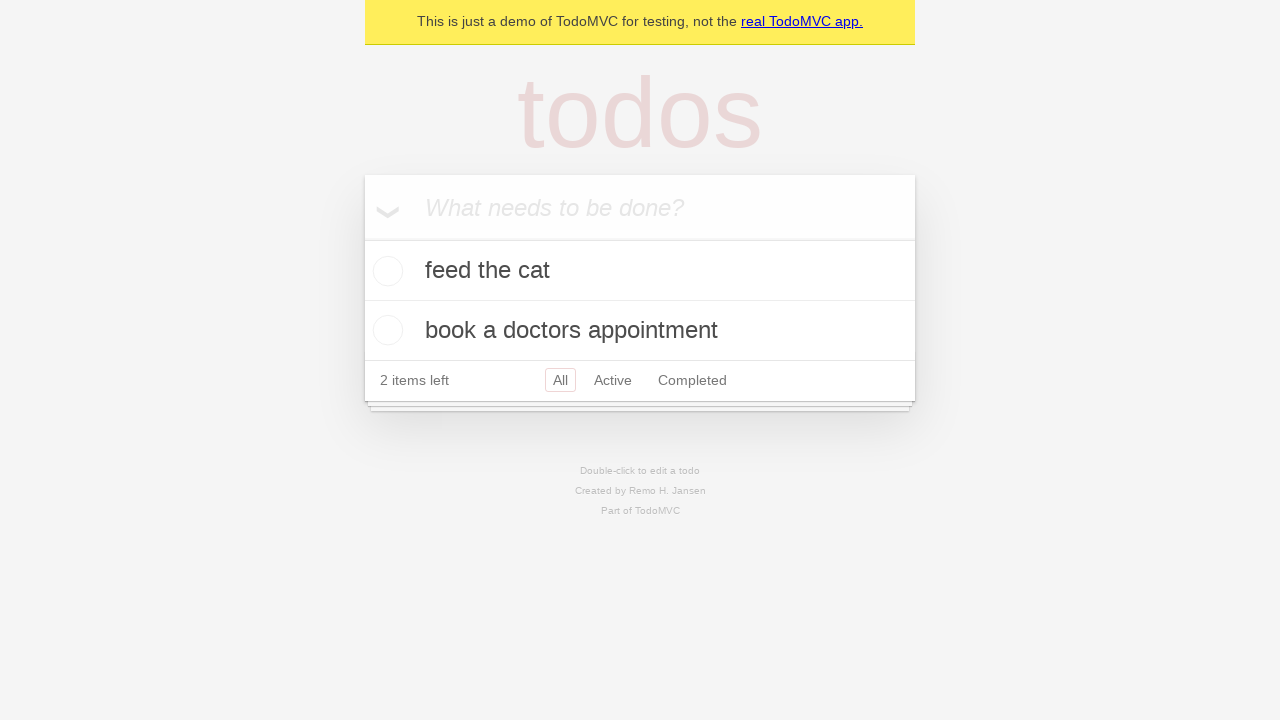